Navigates to a cat adoption website, selects a random cat from the listing, clicks through to view the cat's detail page, and verifies the cat image is displayed.

Starting URL: https://tokyocatguardian.org/cats_date/

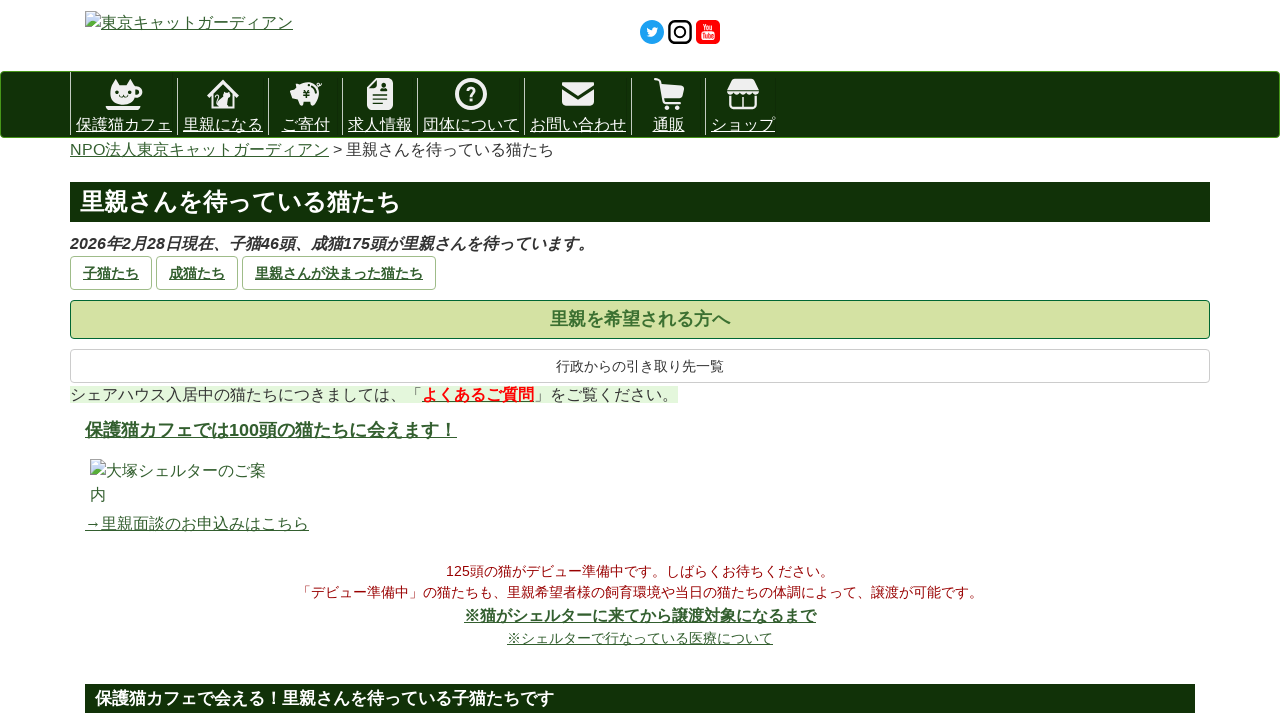

Cat listing page loaded and cat links are visible
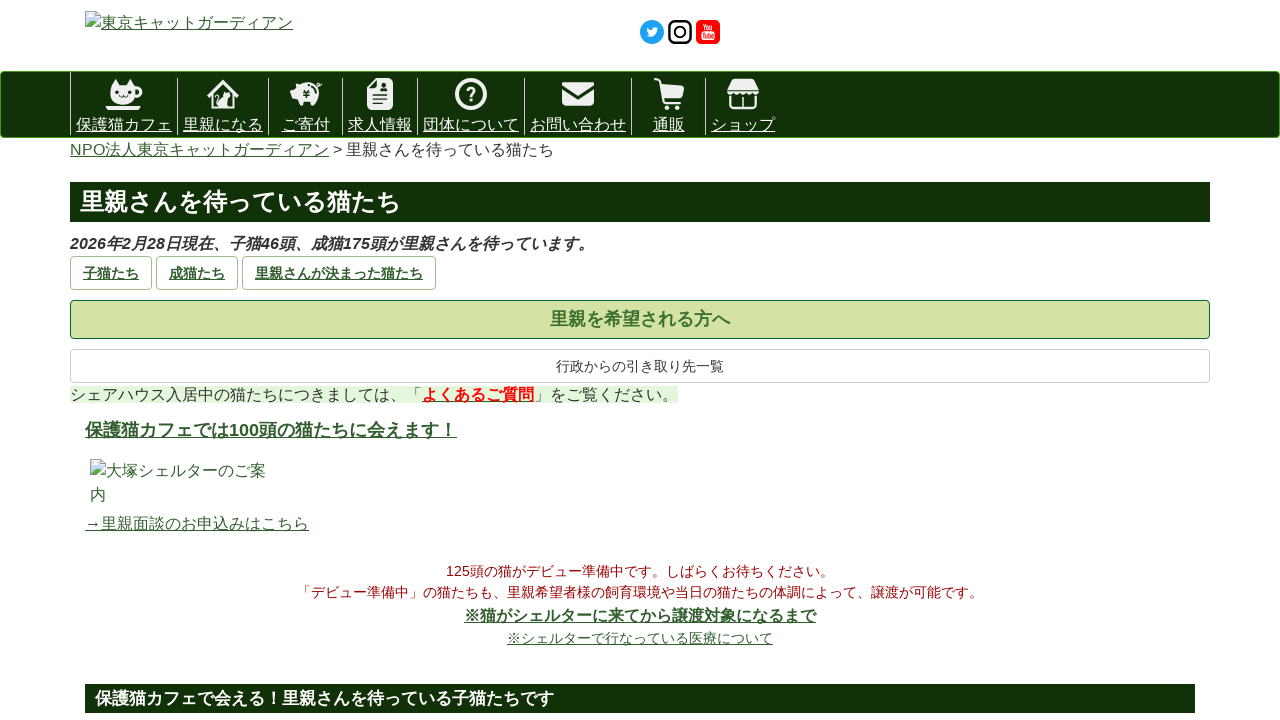

Located all cat links in the listing
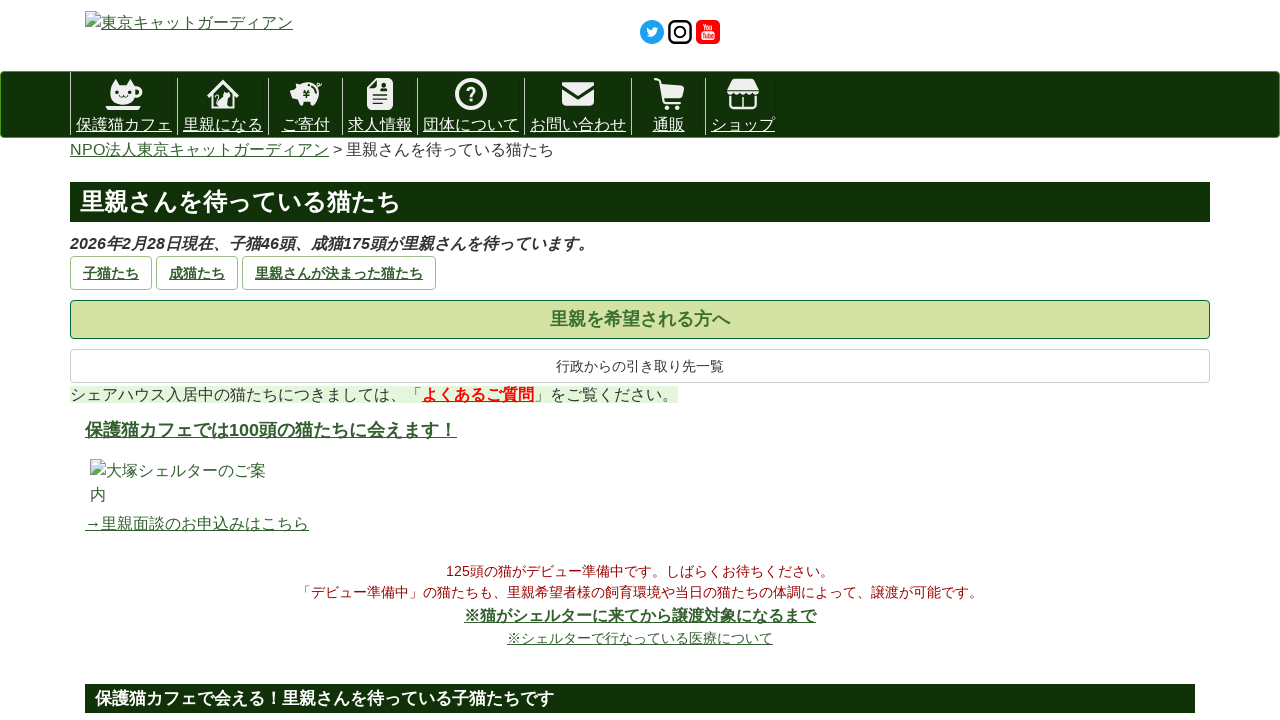

Found 88 cats in the listing
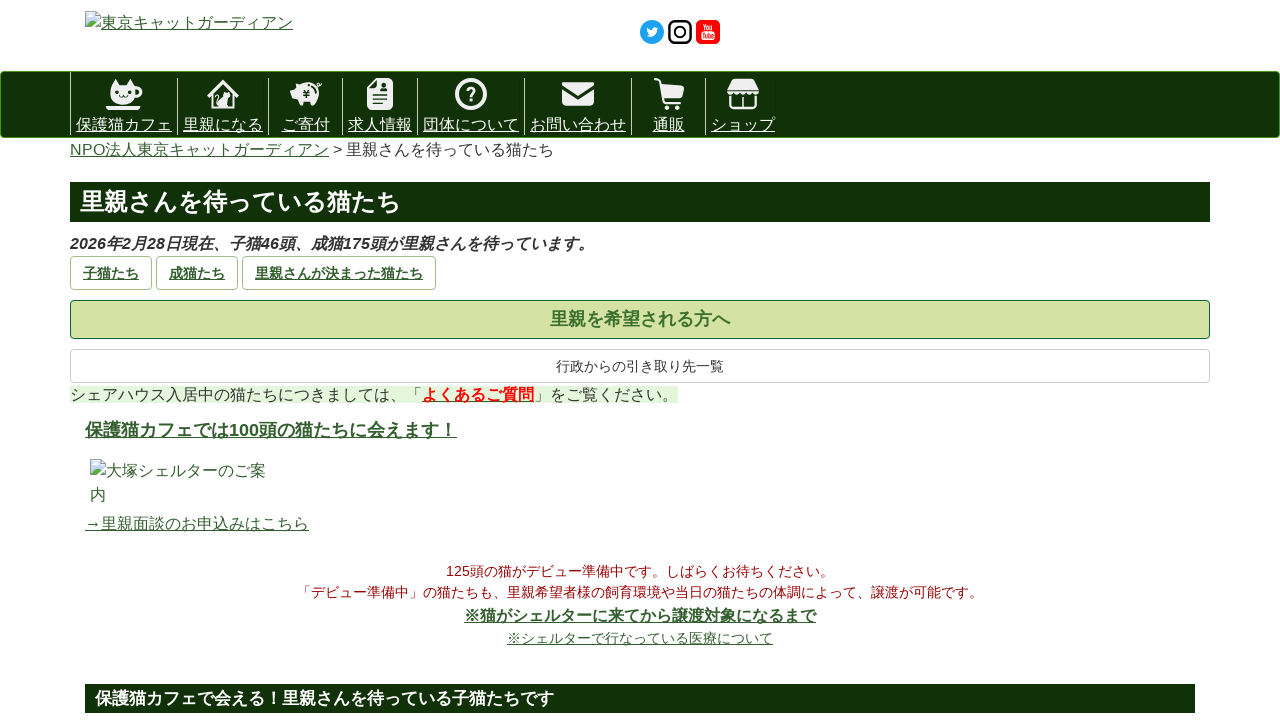

Selected random cat at index 79
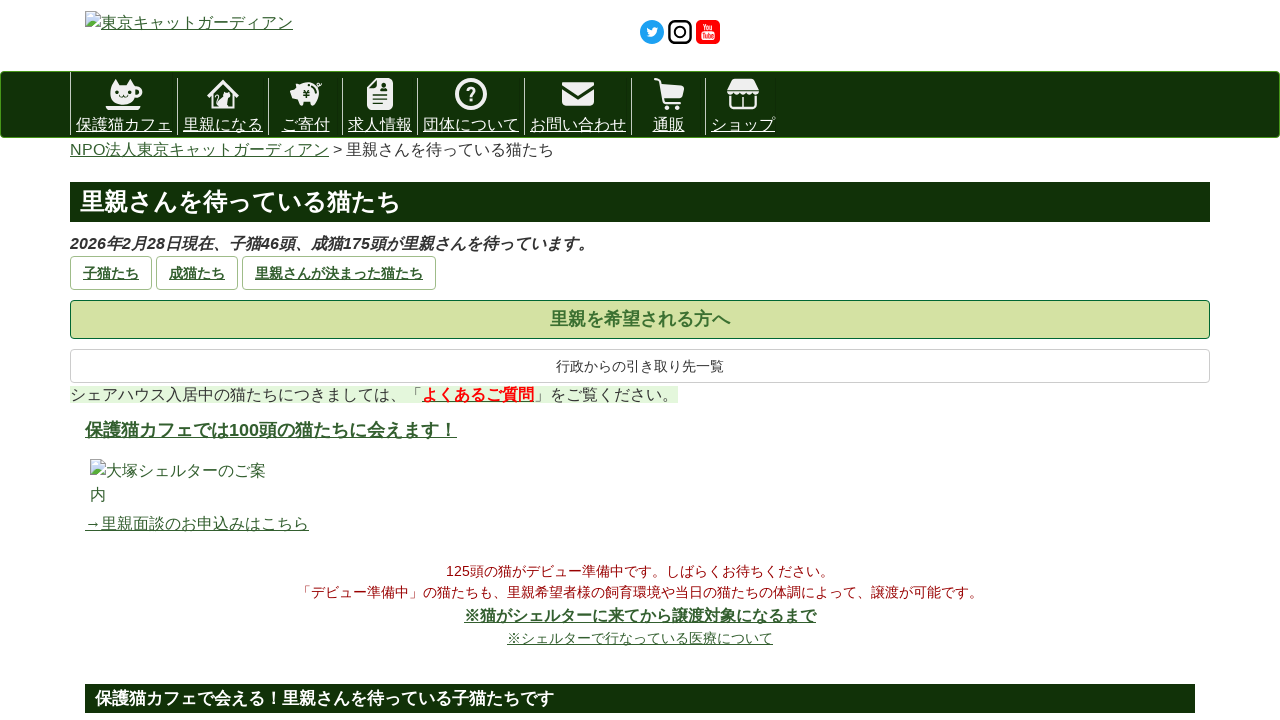

Clicked on the randomly selected cat (index 79) at (362, 362) on xpath=//html/body/div[1]/div/div[2]/div/article[1]/div[2]/div/div/a >> nth=79
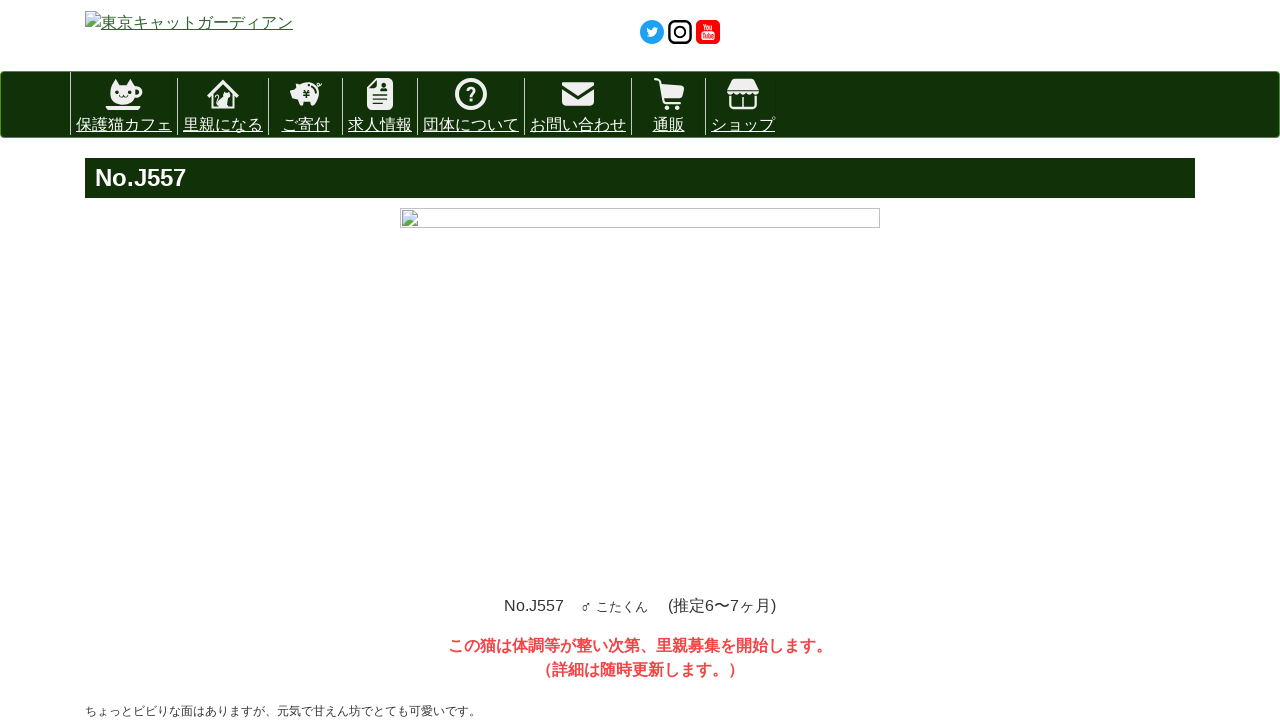

Cat detail page loaded and cat image is displayed
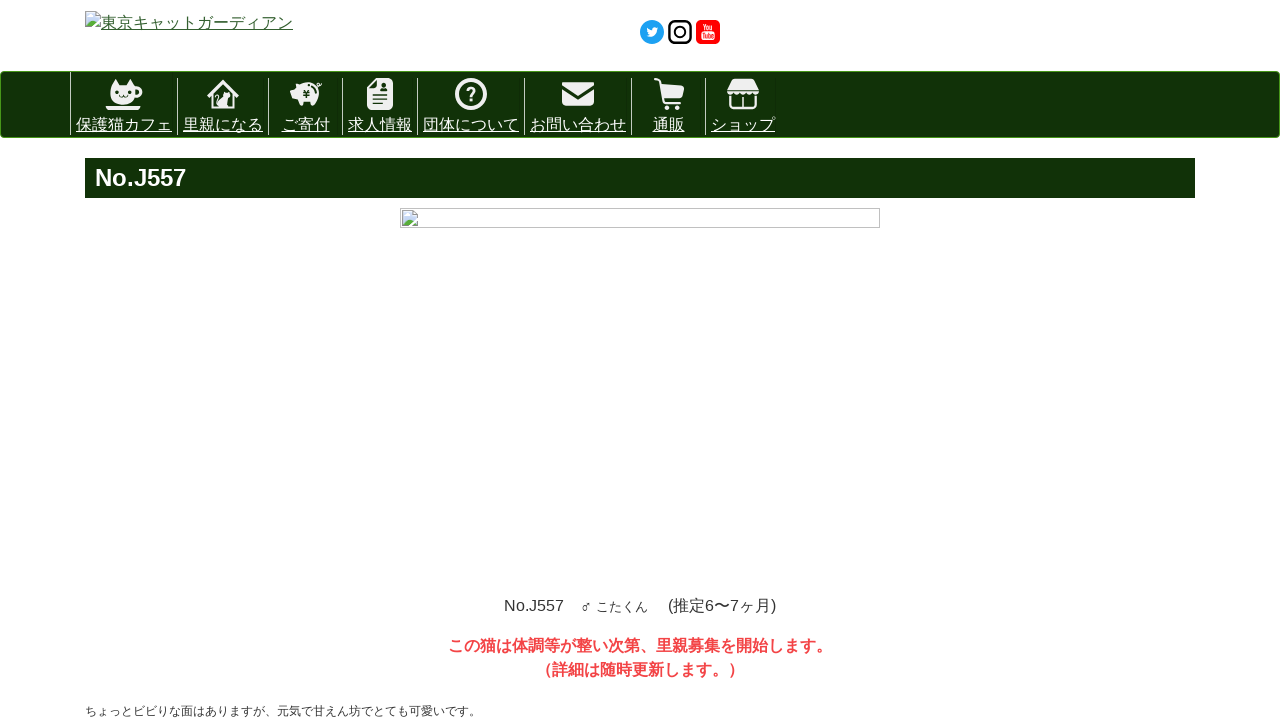

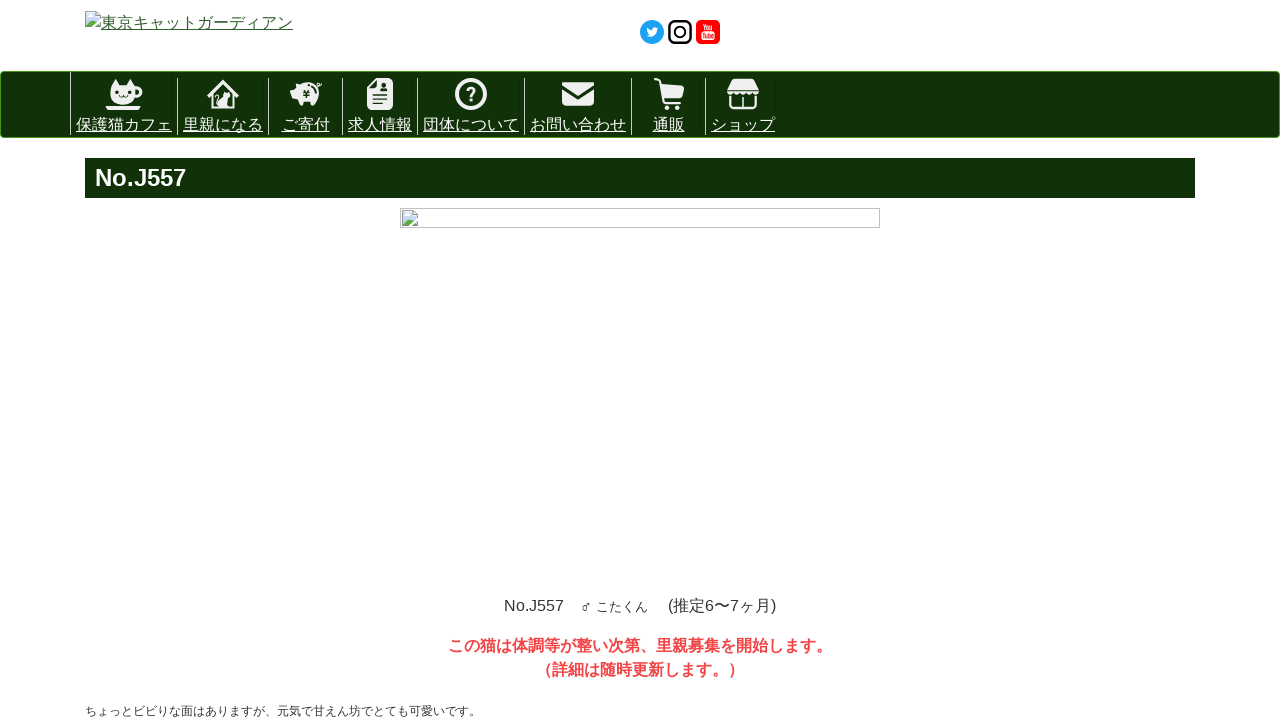